Tests filling an input field by navigating to the Inputs page, entering a number, and retrieving the input value

Starting URL: https://practice.cydeo.com/

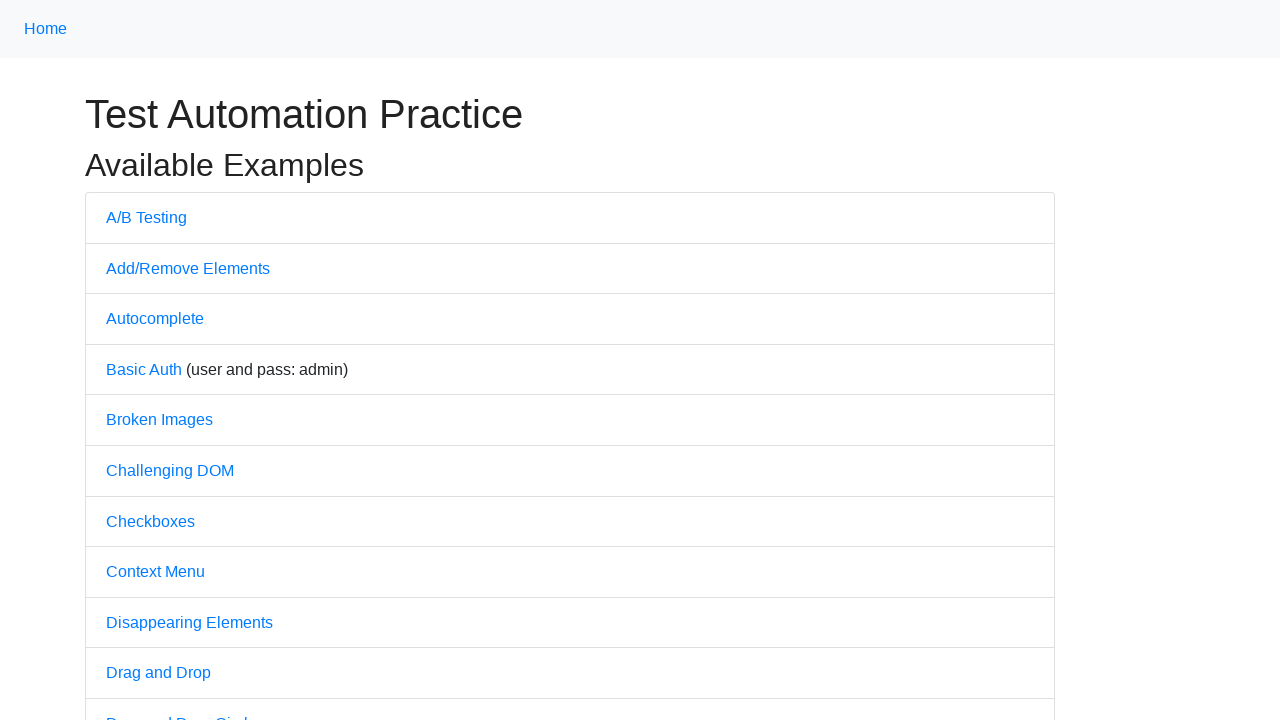

Clicked on Inputs link to navigate to the Inputs page at (128, 361) on internal:text="Inputs"i
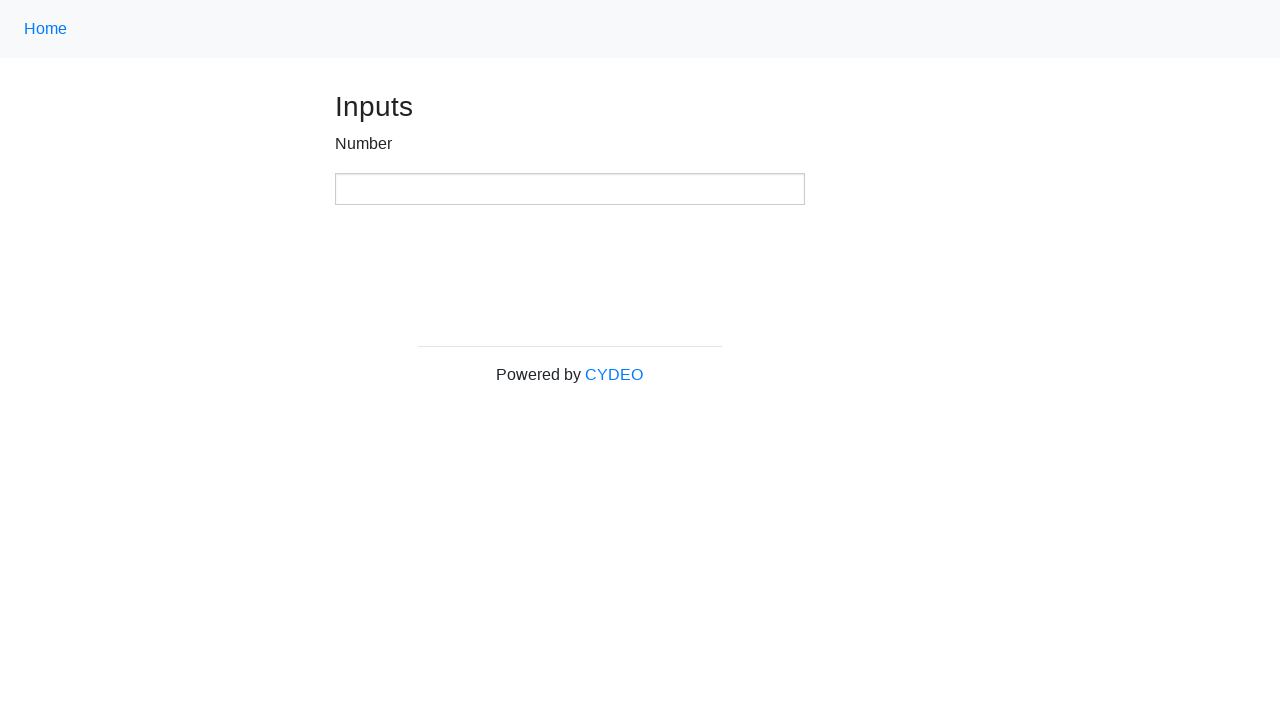

Filled the number input field with value '123' on xpath=//input[@type='number']
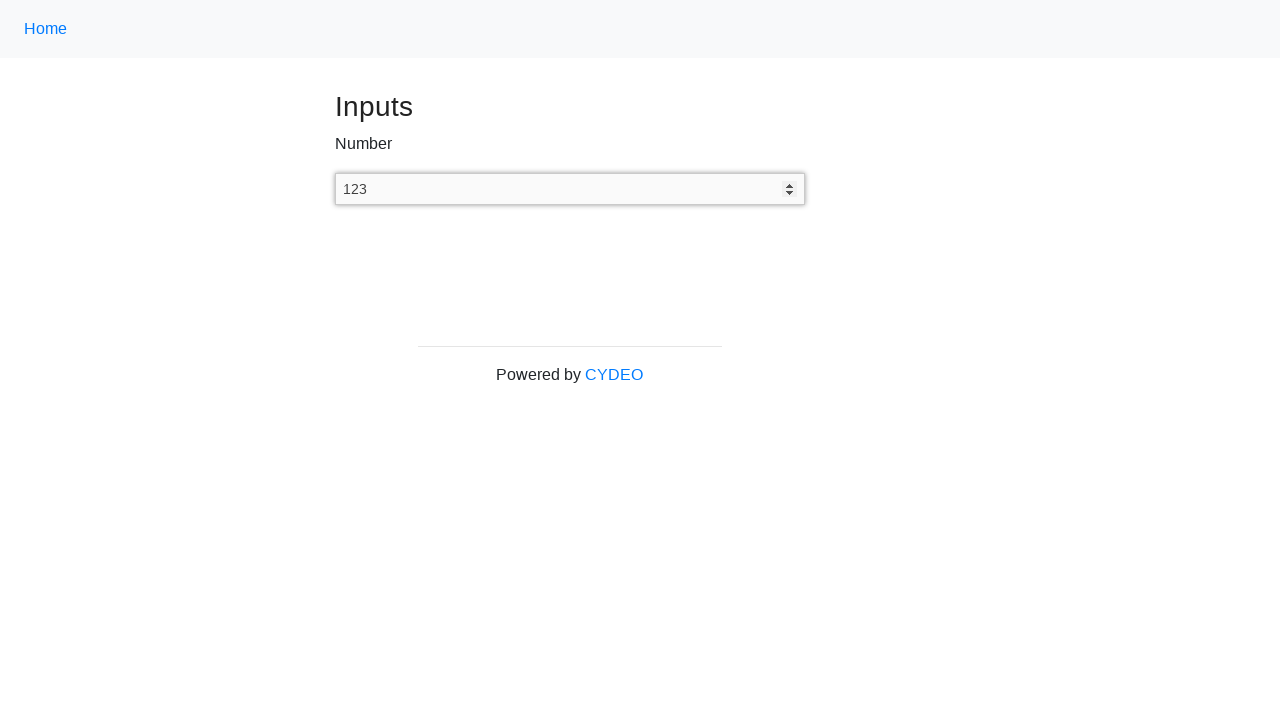

Retrieved input value: 123
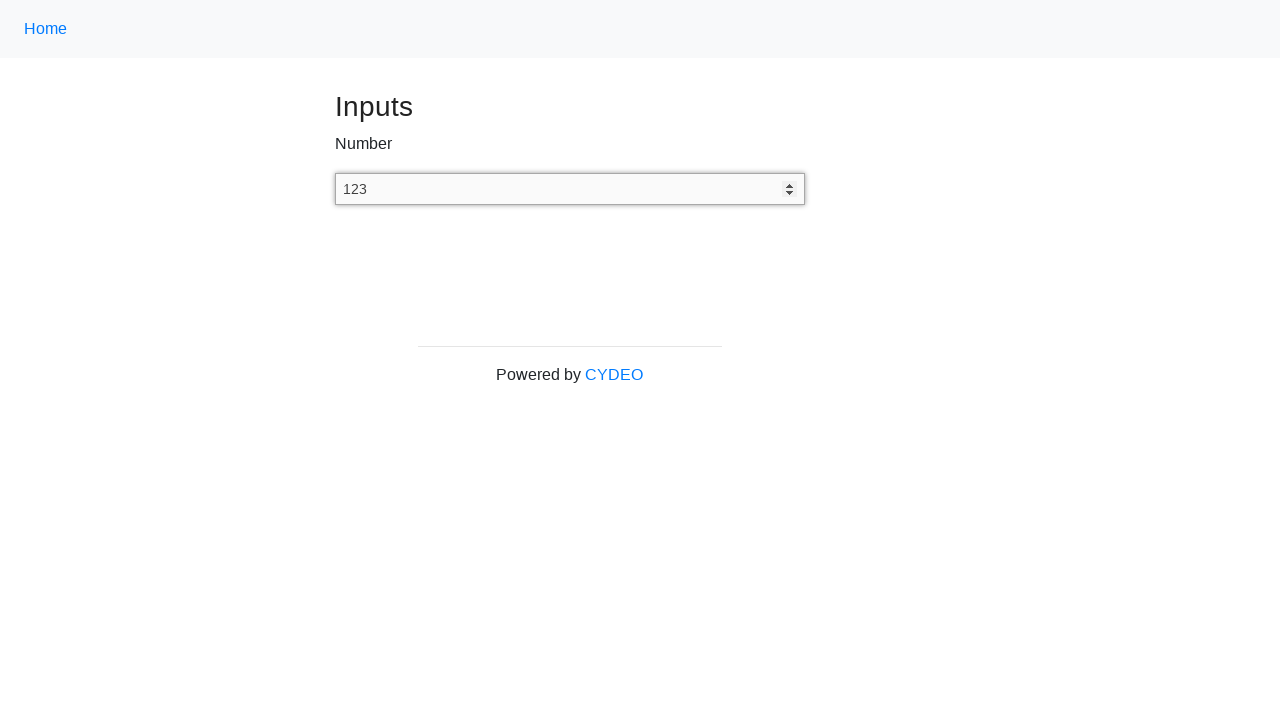

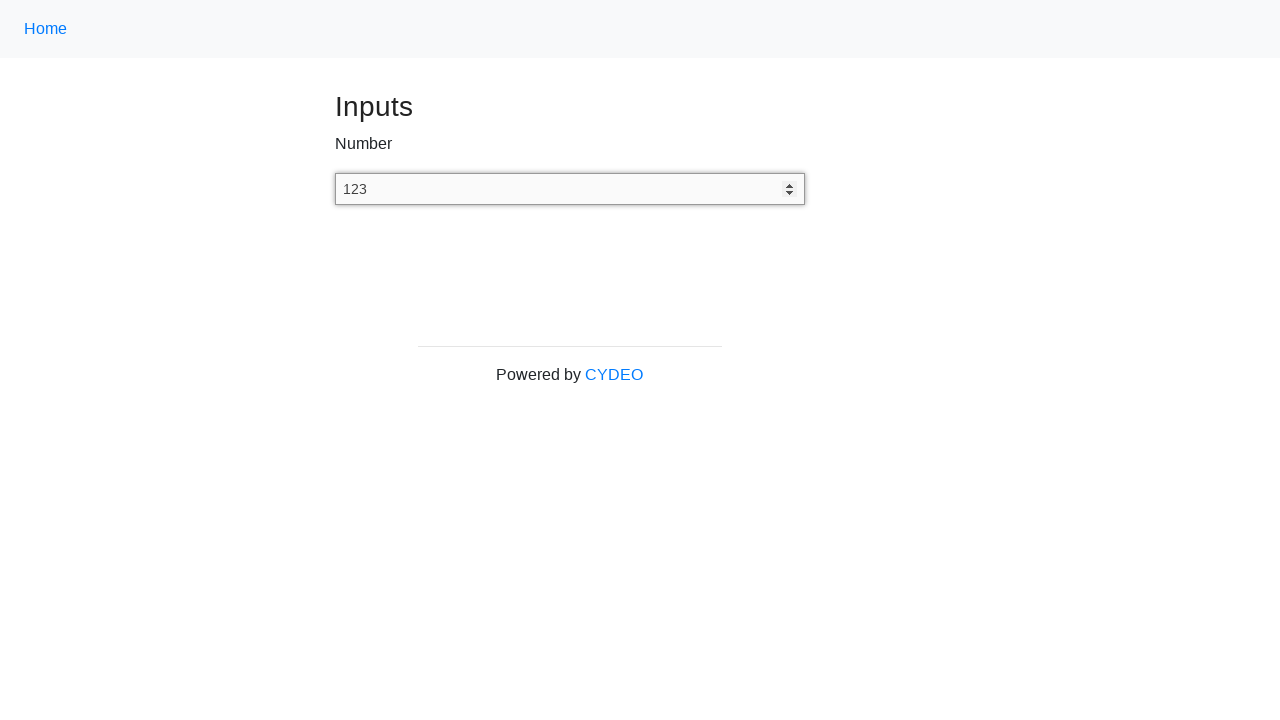